Tests window handling functionality by clicking multiple social media links that open new tabs, then navigating through all tabs to get their titles before closing them

Starting URL: https://syntaxprojects.com/window-popup-modal-demo.php

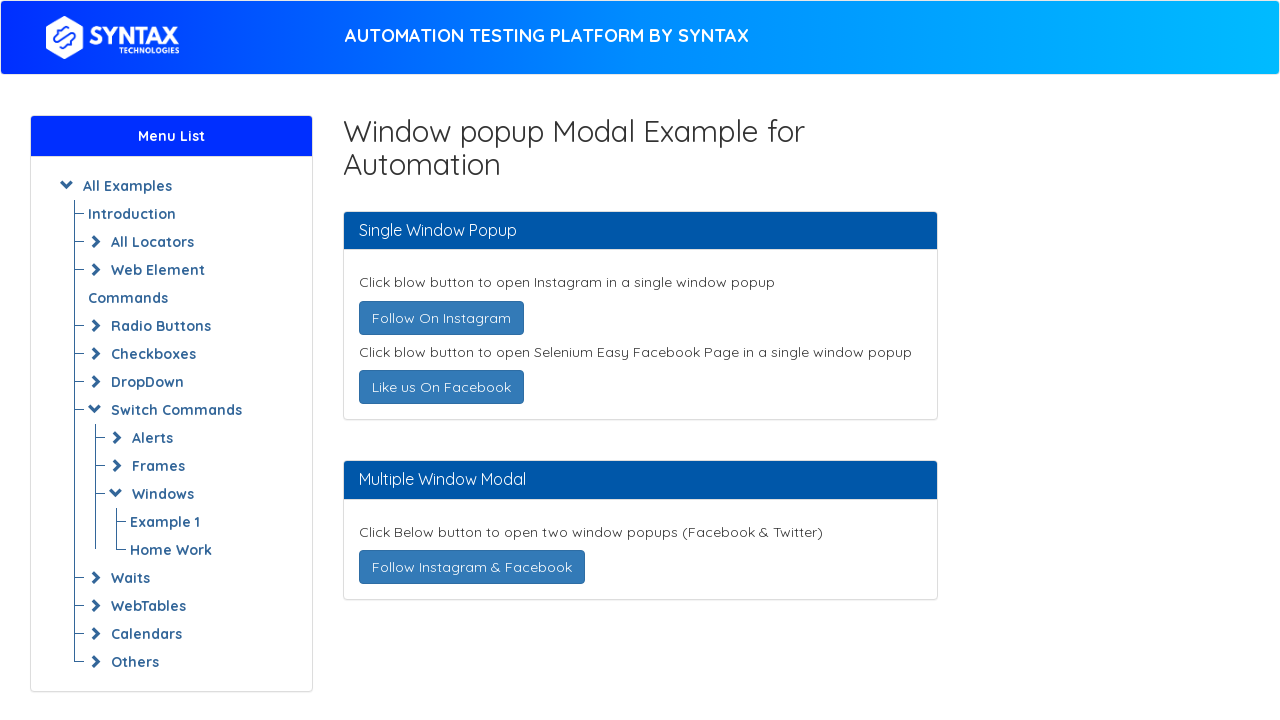

Clicked 'Follow On Instagram' link to open new tab at (441, 318) on text='Follow On Instagram'
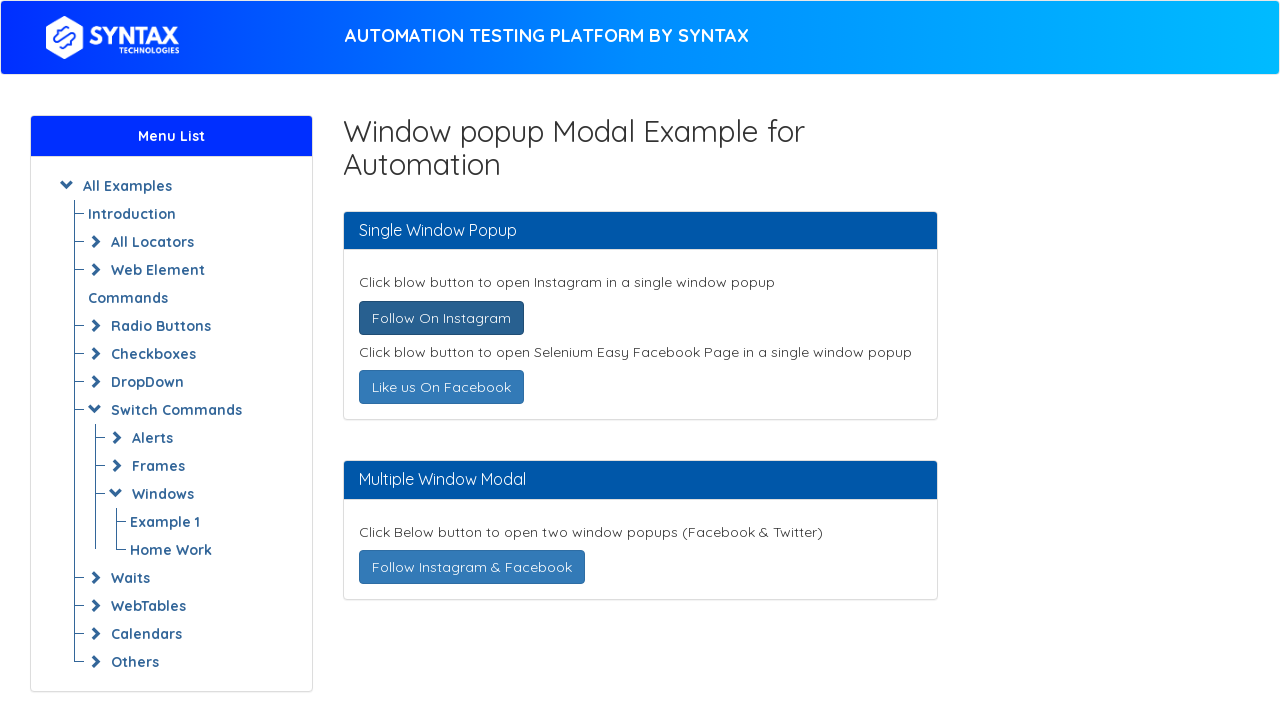

Clicked 'Like us On Facebook' link to open new tab at (441, 387) on text='Like us On Facebook'
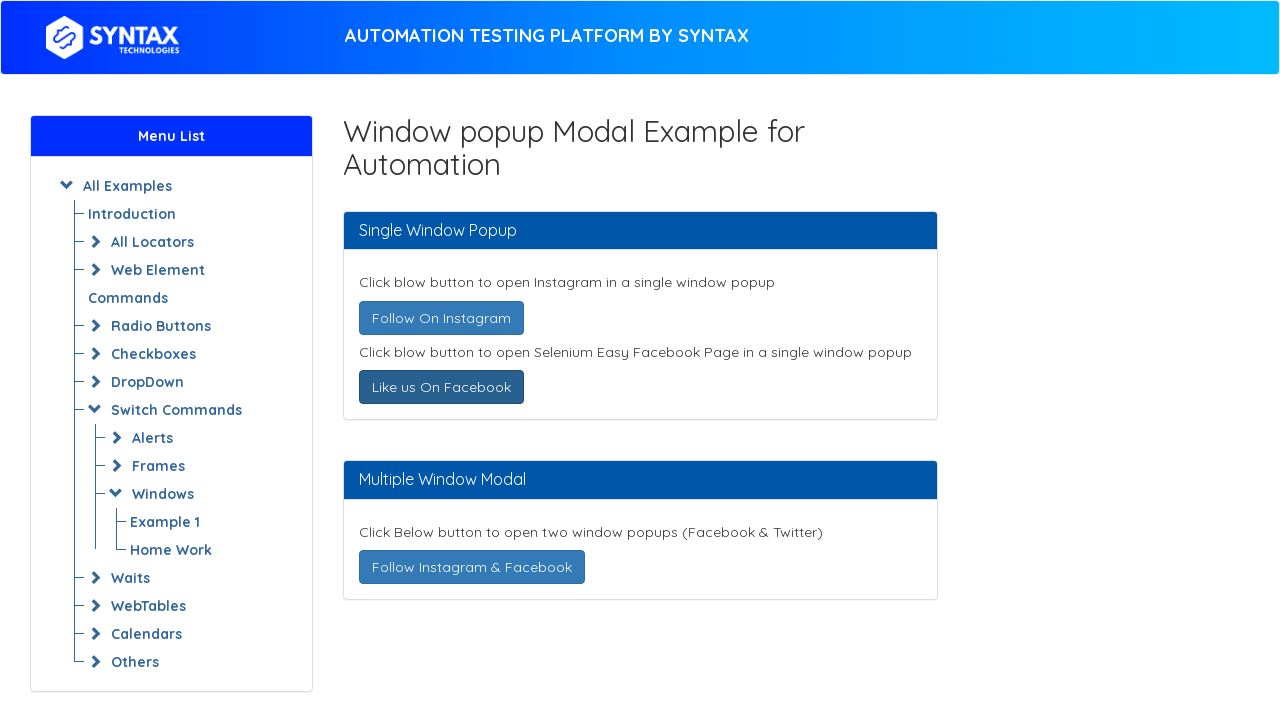

Clicked 'Follow Instagram & Facebook' link to open new tab at (472, 567) on text='Follow Instagram & Facebook'
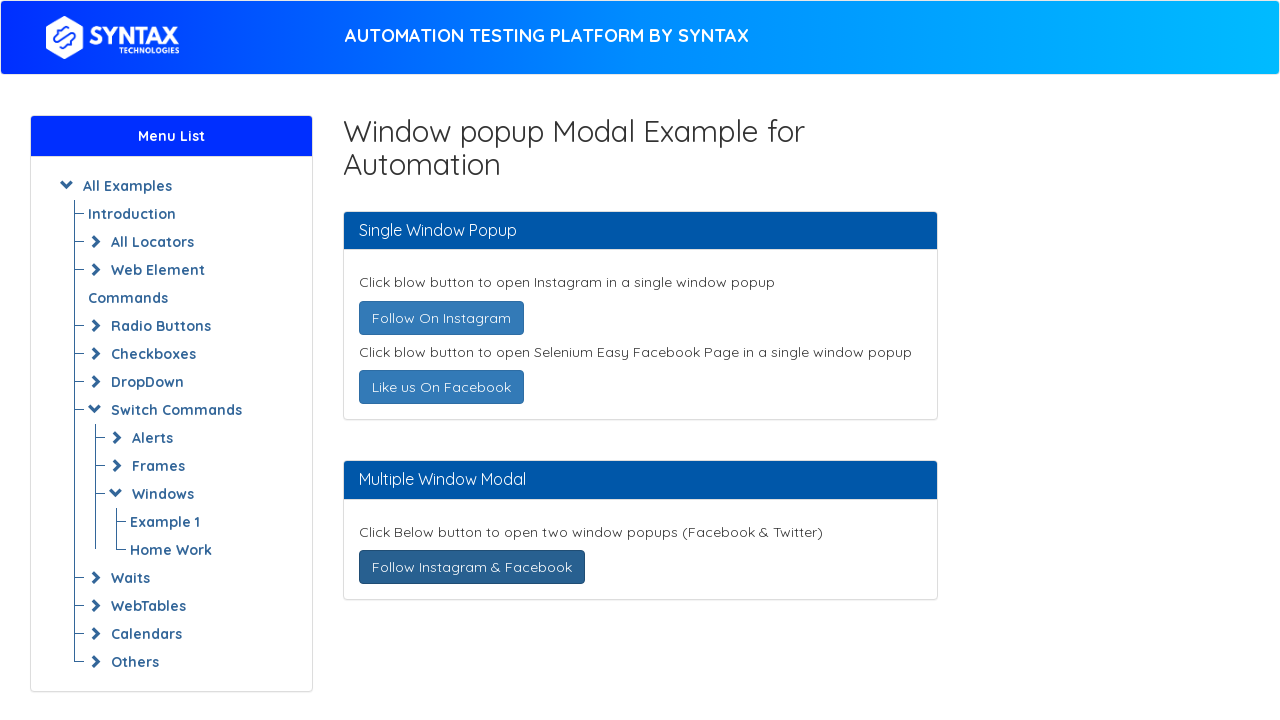

Retrieved all open pages/tabs from context
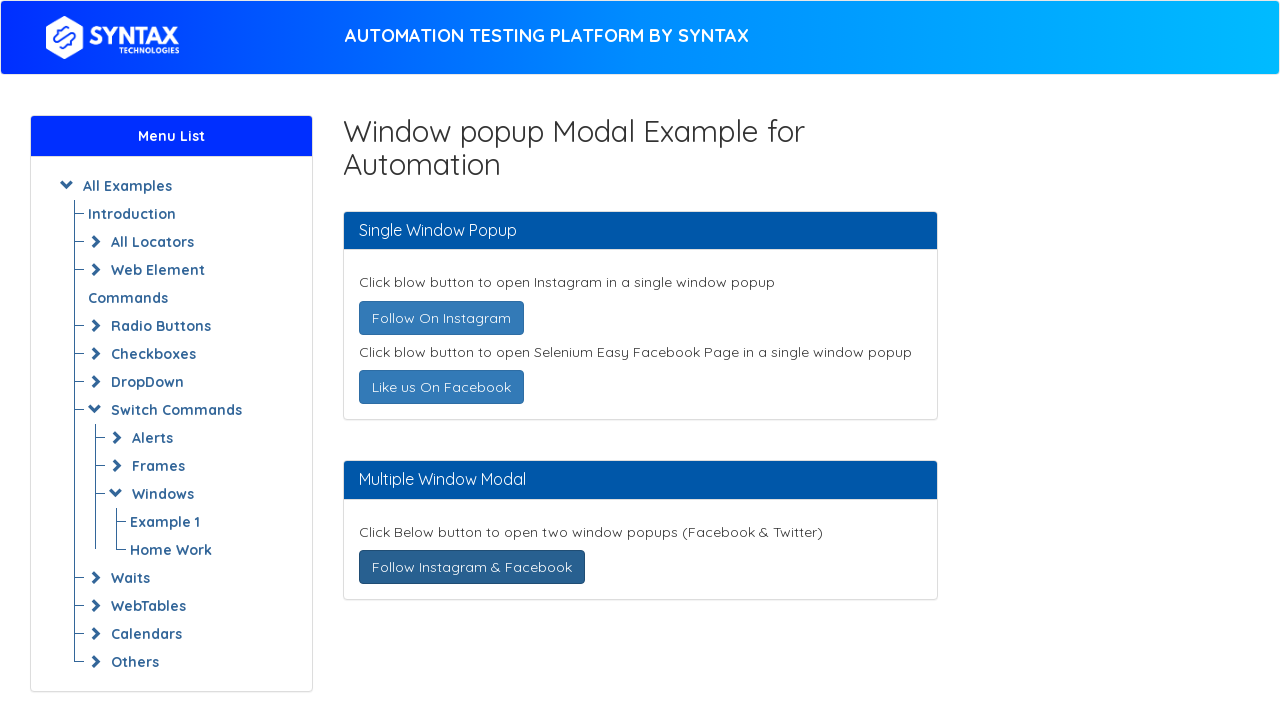

Brought tab to front
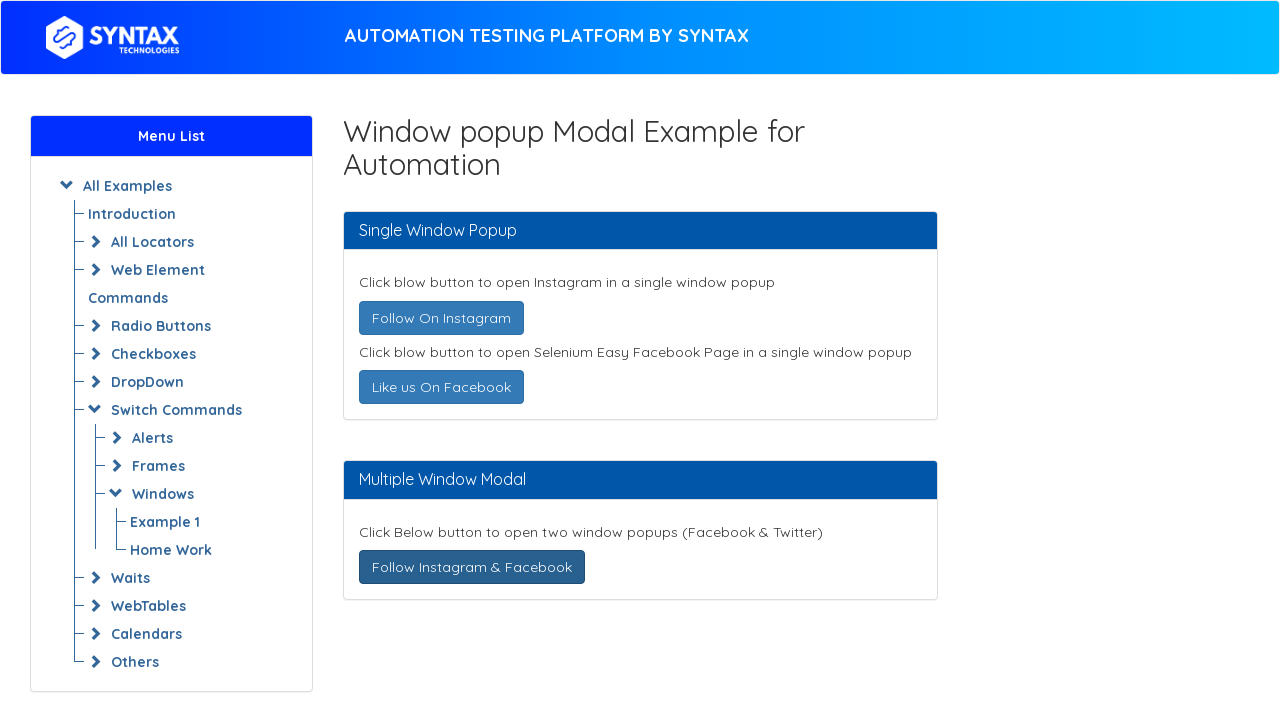

Retrieved tab title: 
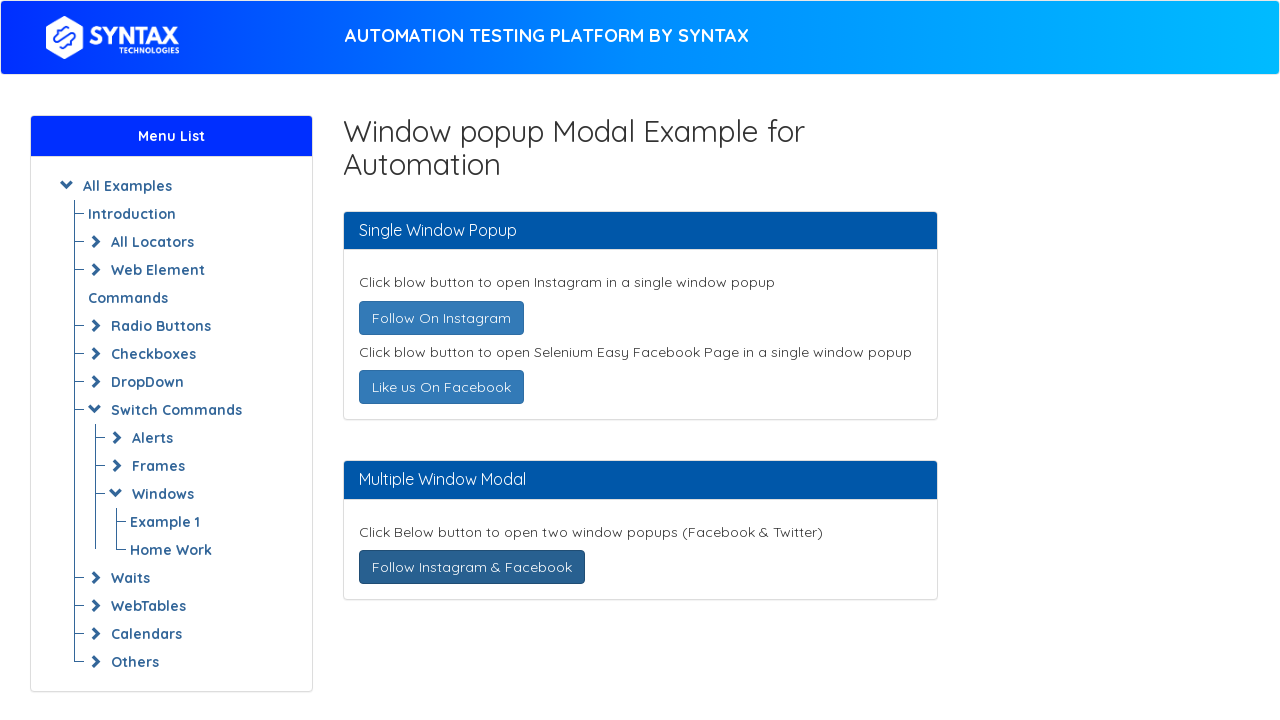

Closed the tab
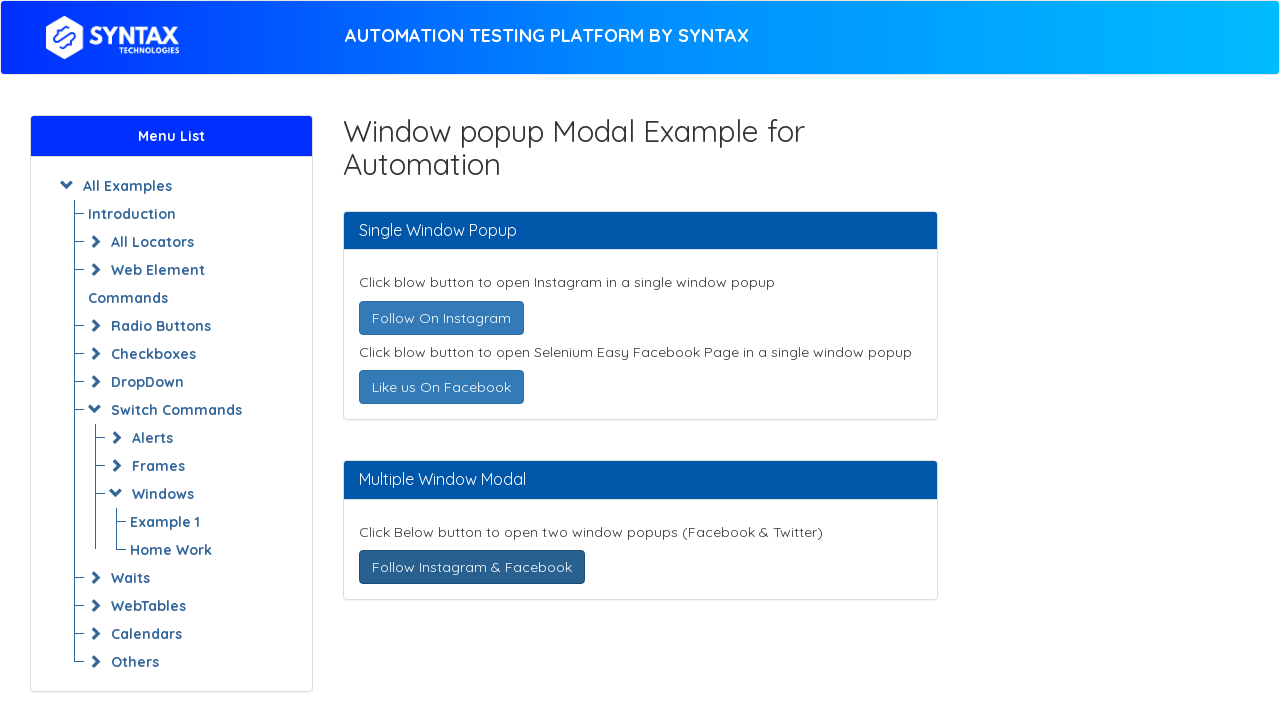

Brought tab to front
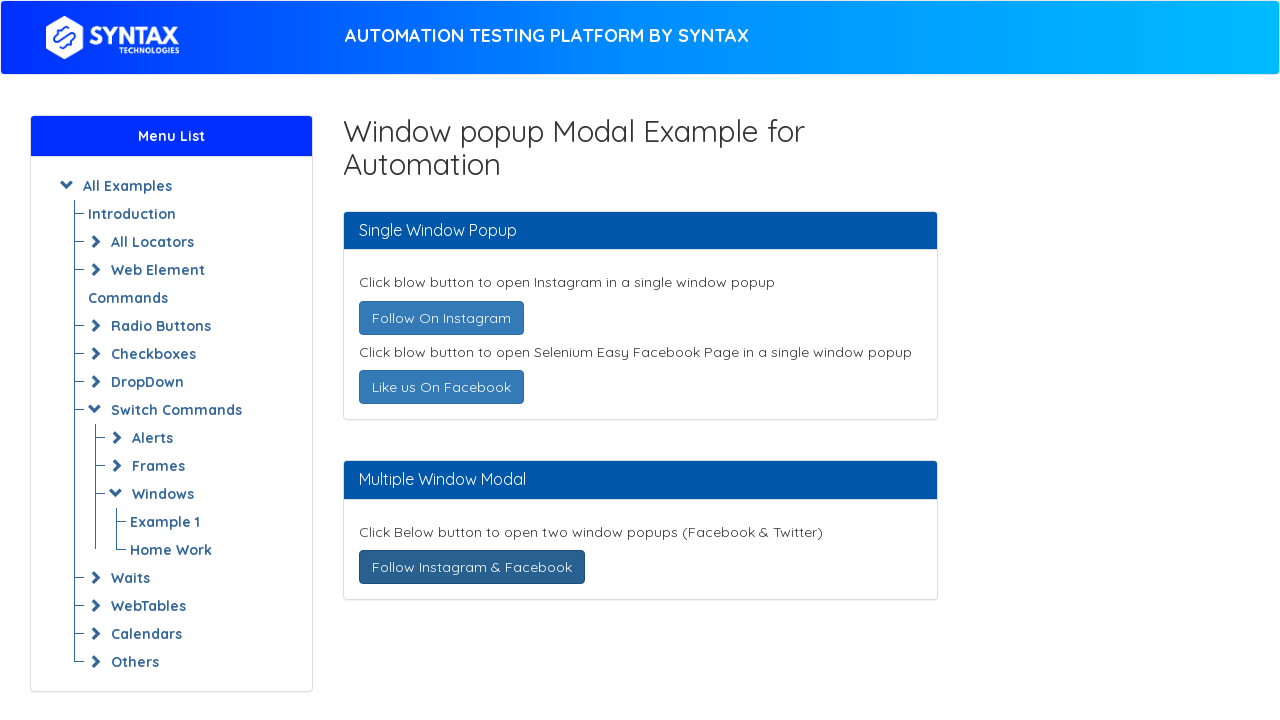

Retrieved tab title: 
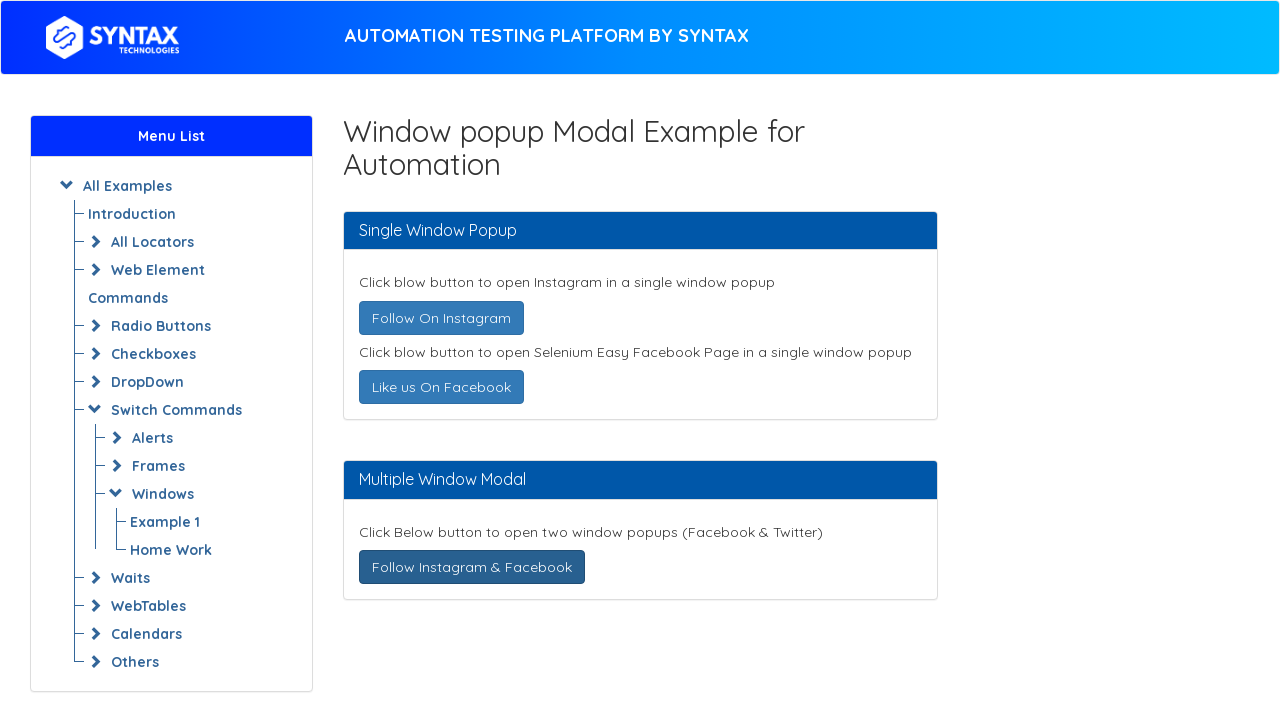

Closed the tab
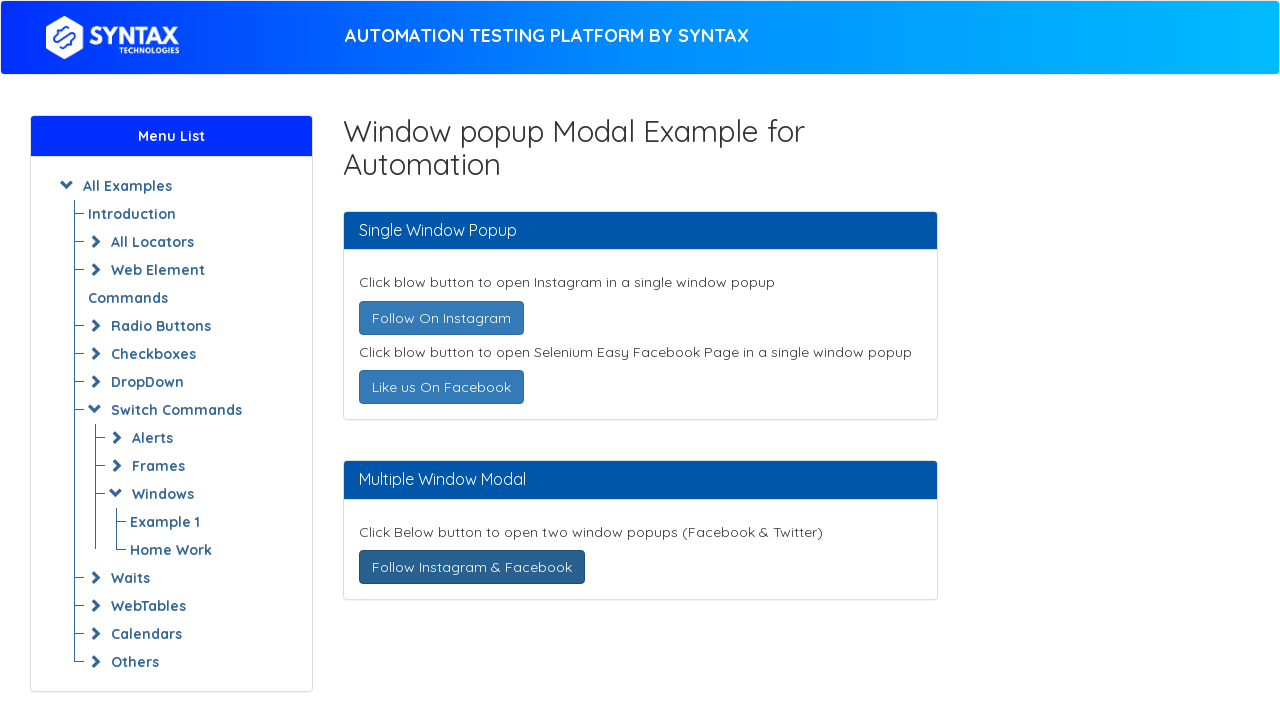

Brought tab to front
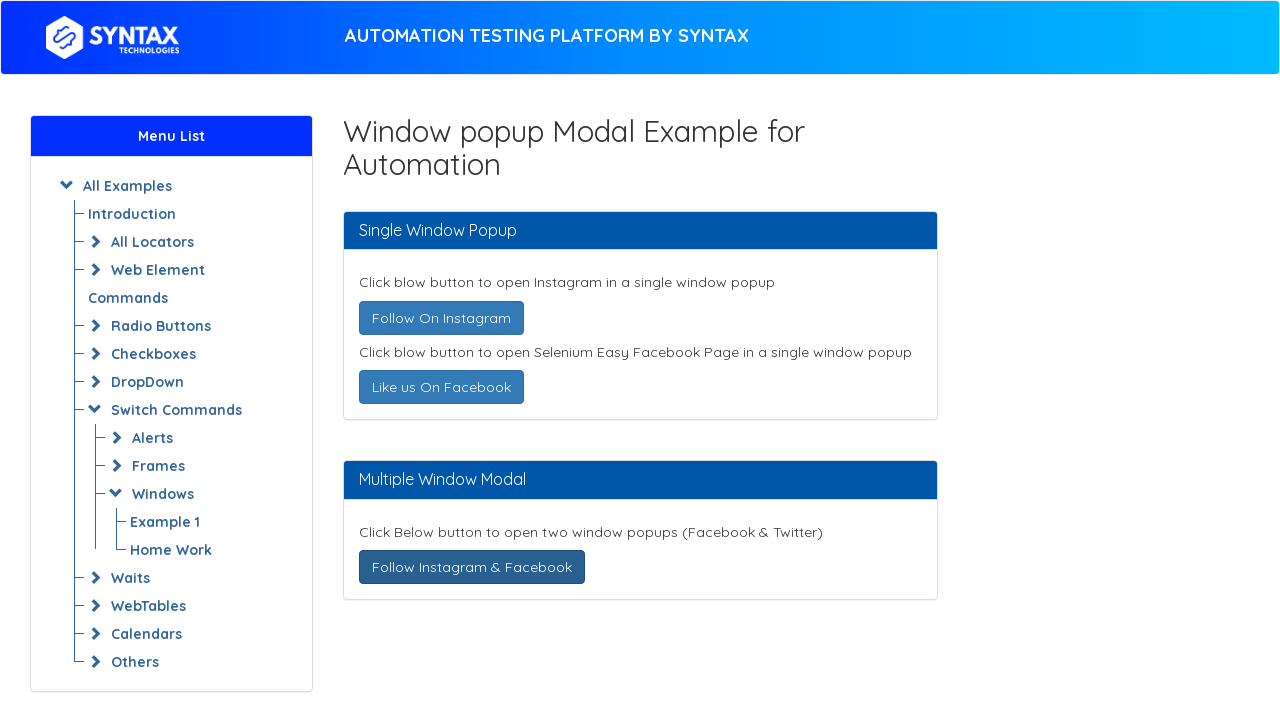

Retrieved tab title: 
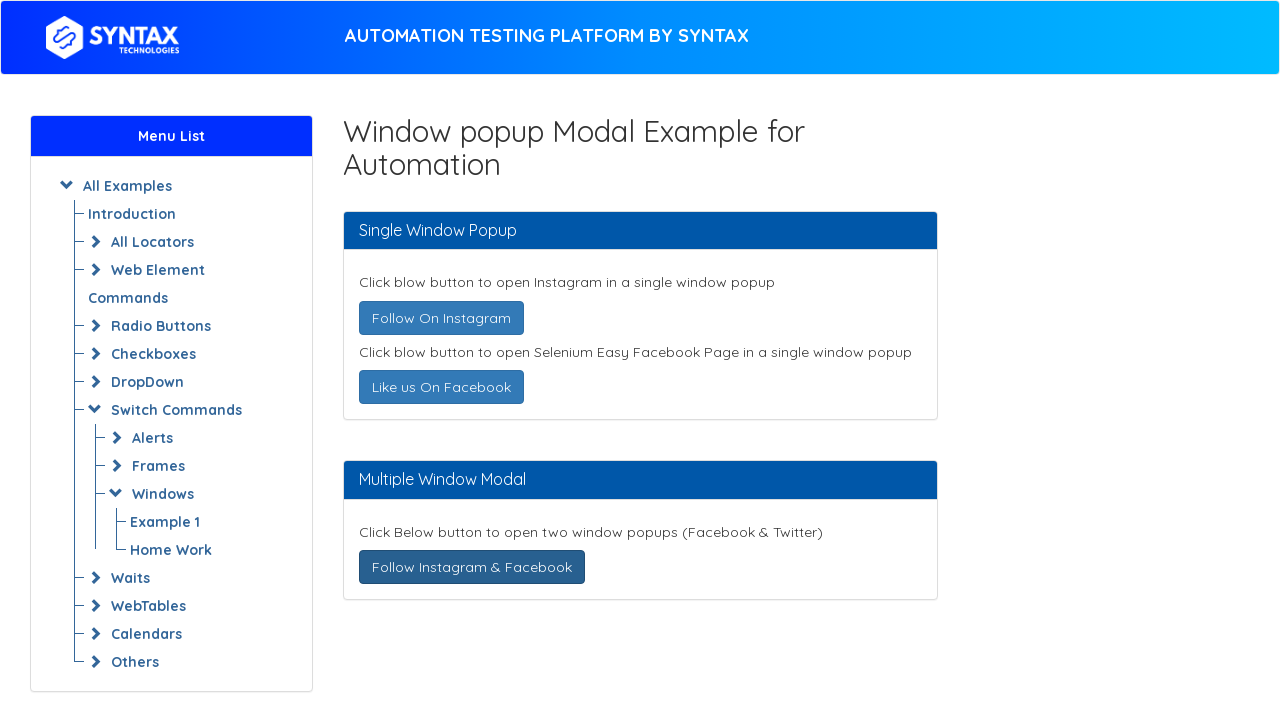

Closed the tab
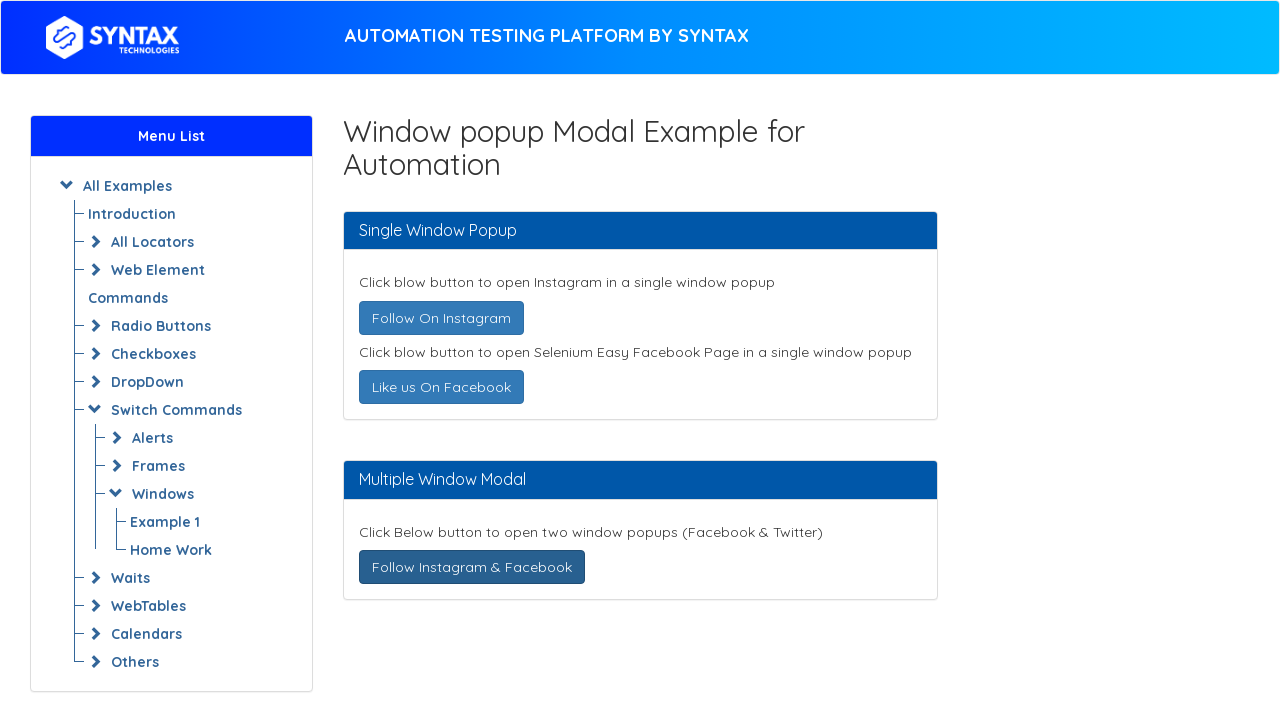

Clicked 'Follow On Instagram' link again on main page to open new tab at (441, 318) on text='Follow On Instagram'
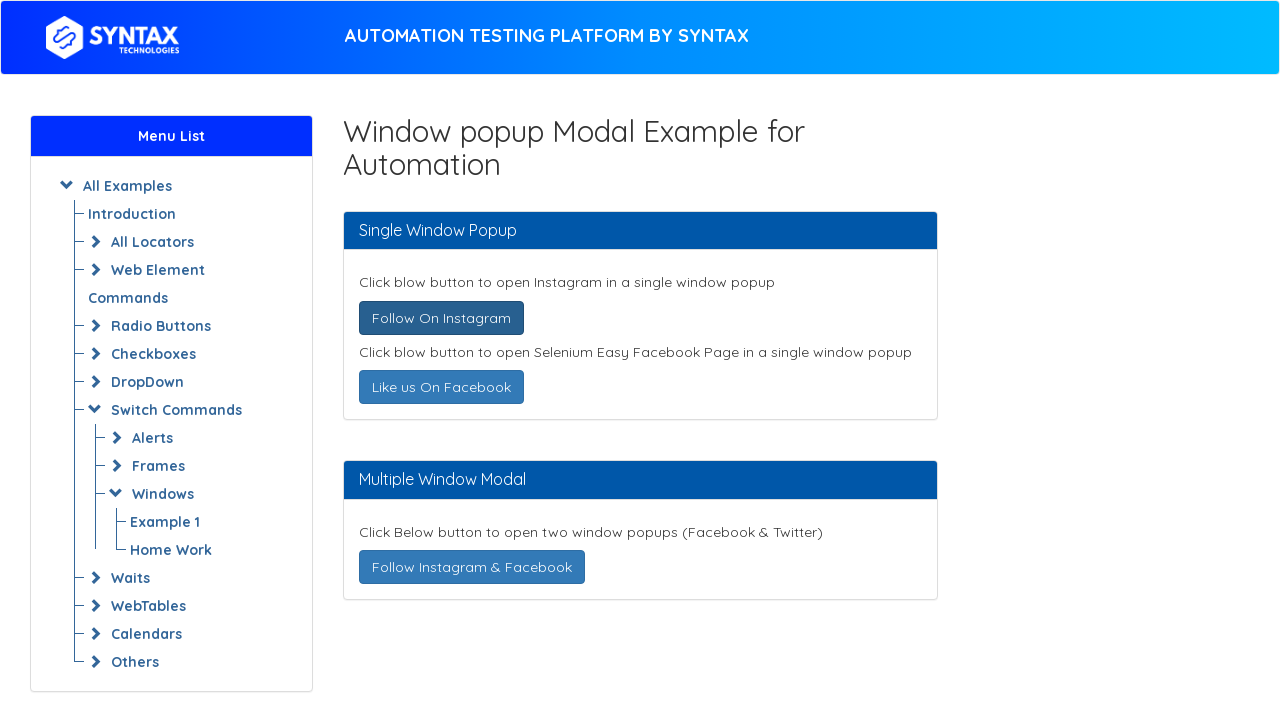

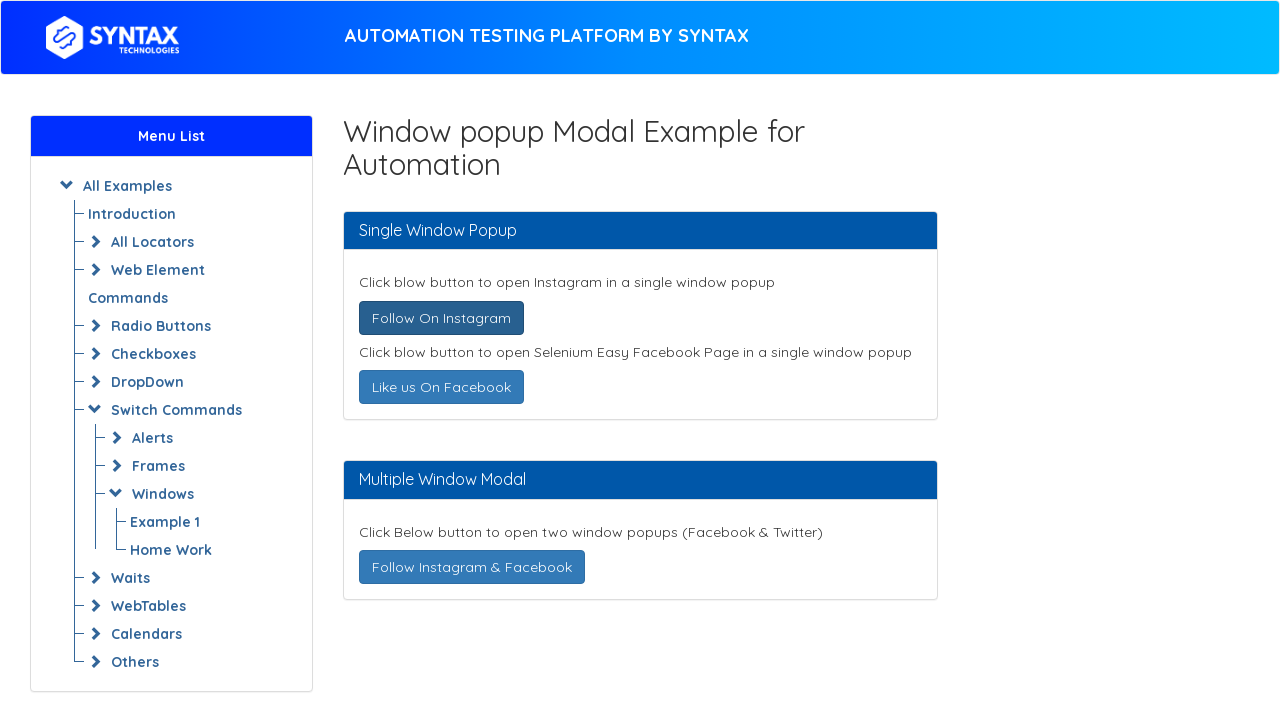